Tests the Add/Remove Elements functionality by navigating to the page and clicking the "Add Element" button to dynamically add an element

Starting URL: https://the-internet.herokuapp.com/

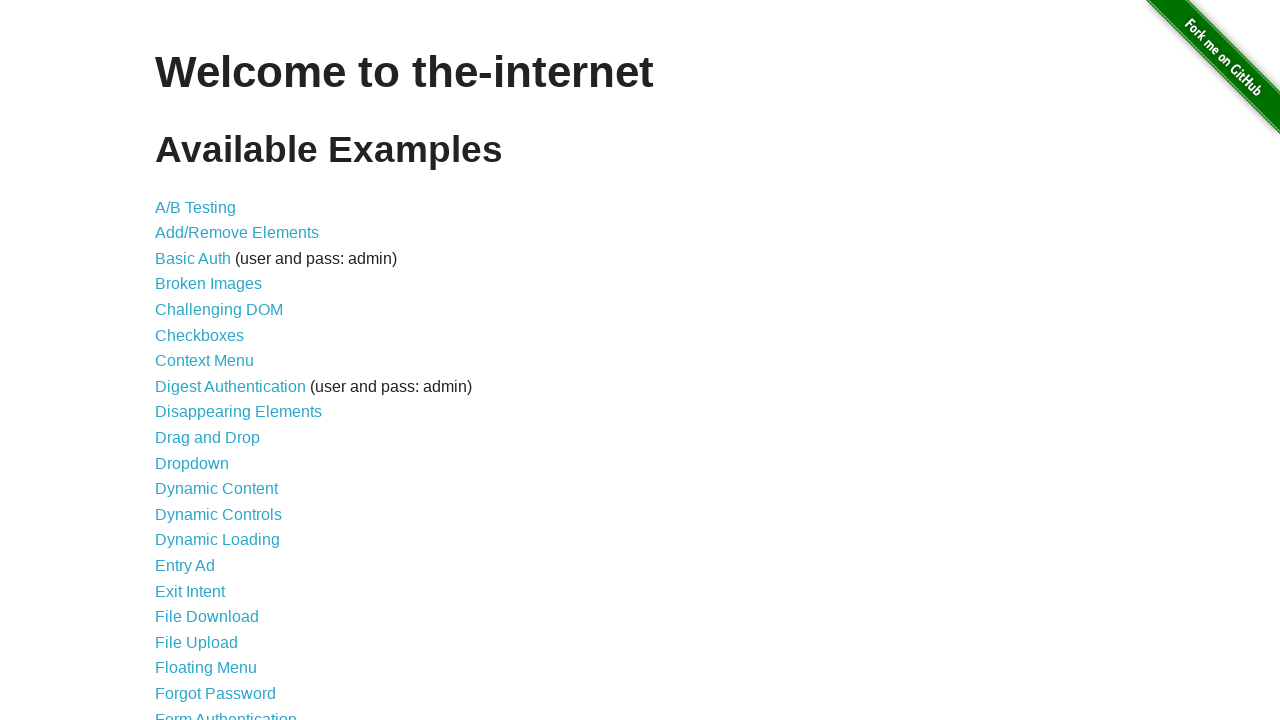

Clicked on the 'Add/Remove Elements' link at (237, 233) on text=Add/Remove Elements
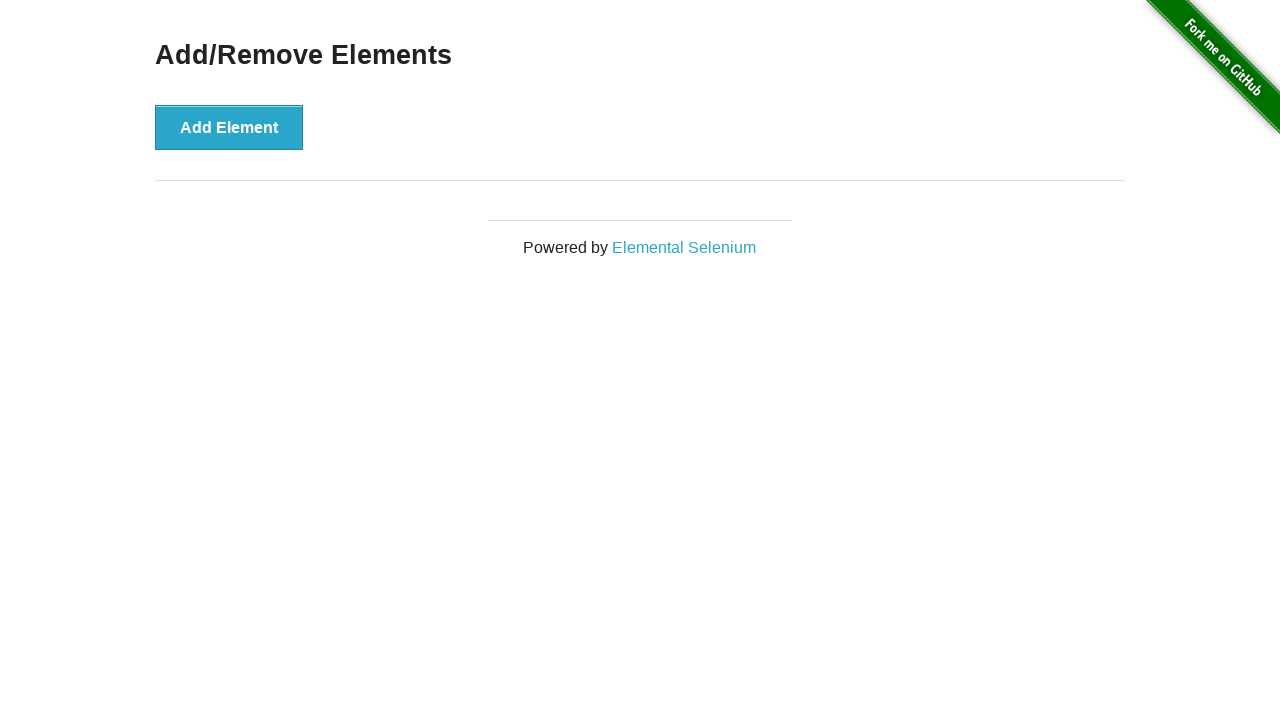

Clicked the 'Add Element' button to dynamically add an element at (229, 127) on button:has-text('Add Element')
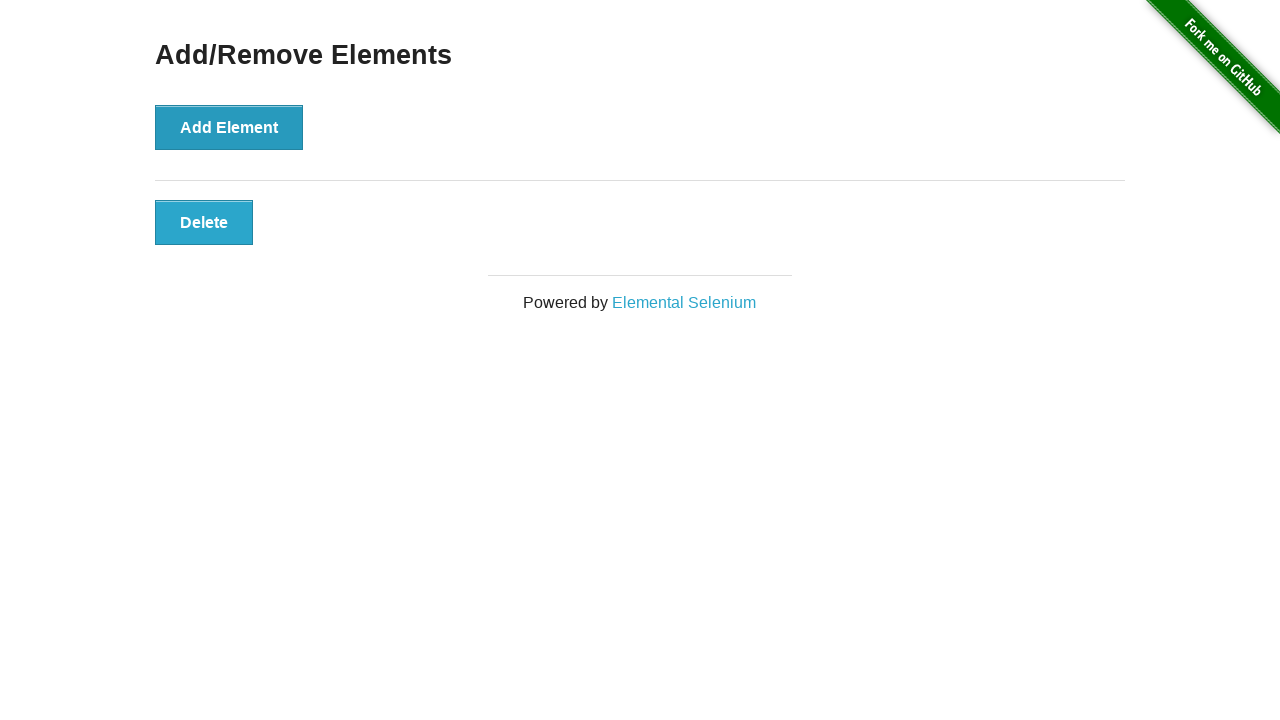

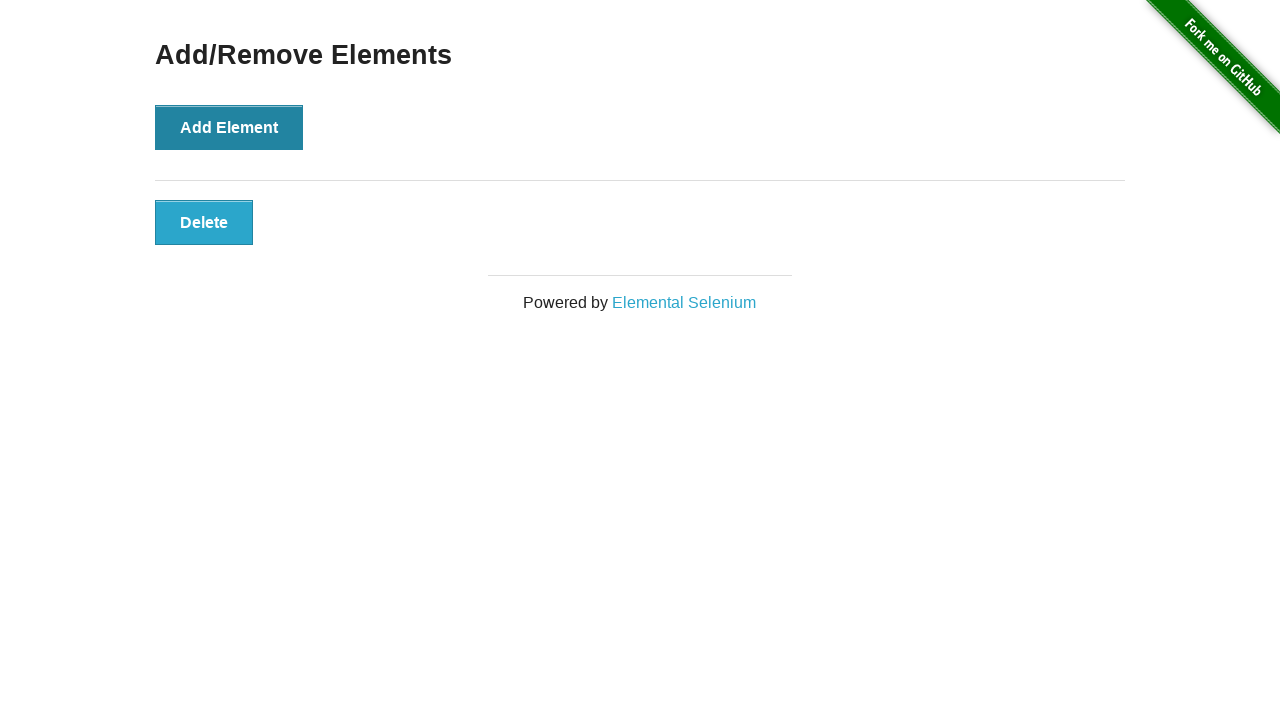